Tests basic browser navigation commands including page refresh, navigating to a video page, and using browser back/forward buttons on YouTube

Starting URL: https://www.youtube.com/

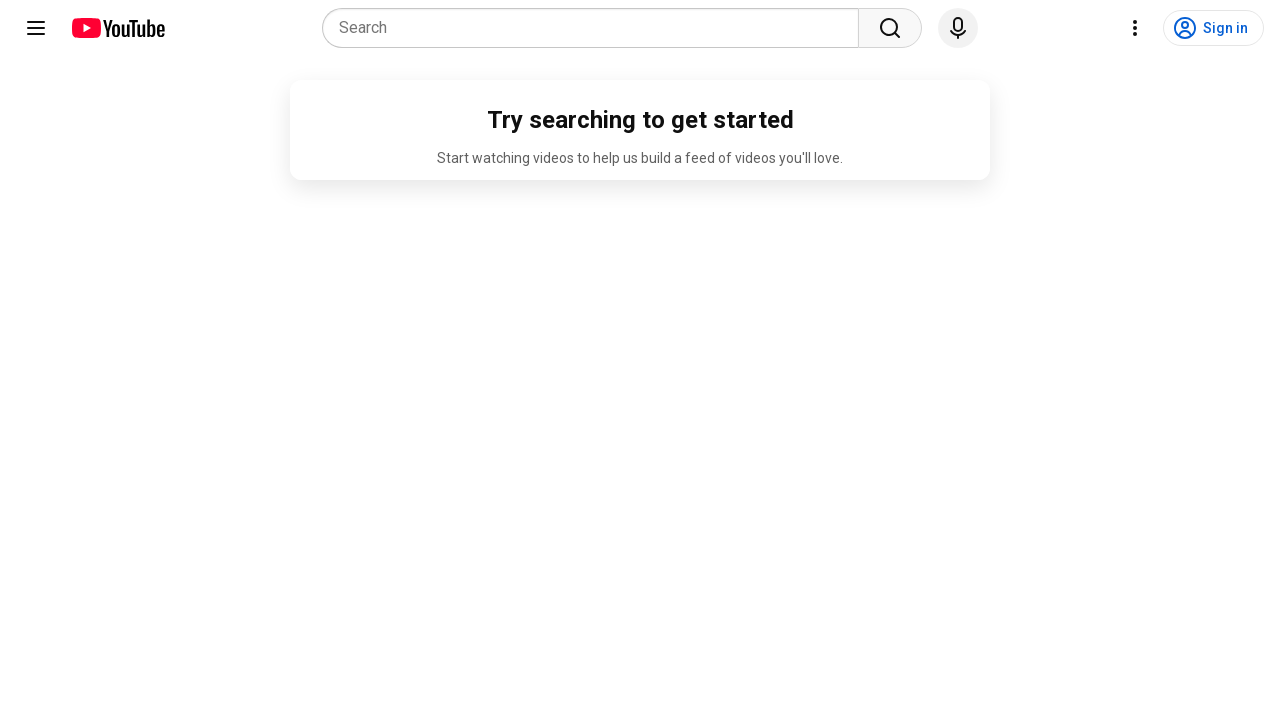

Refreshed YouTube homepage
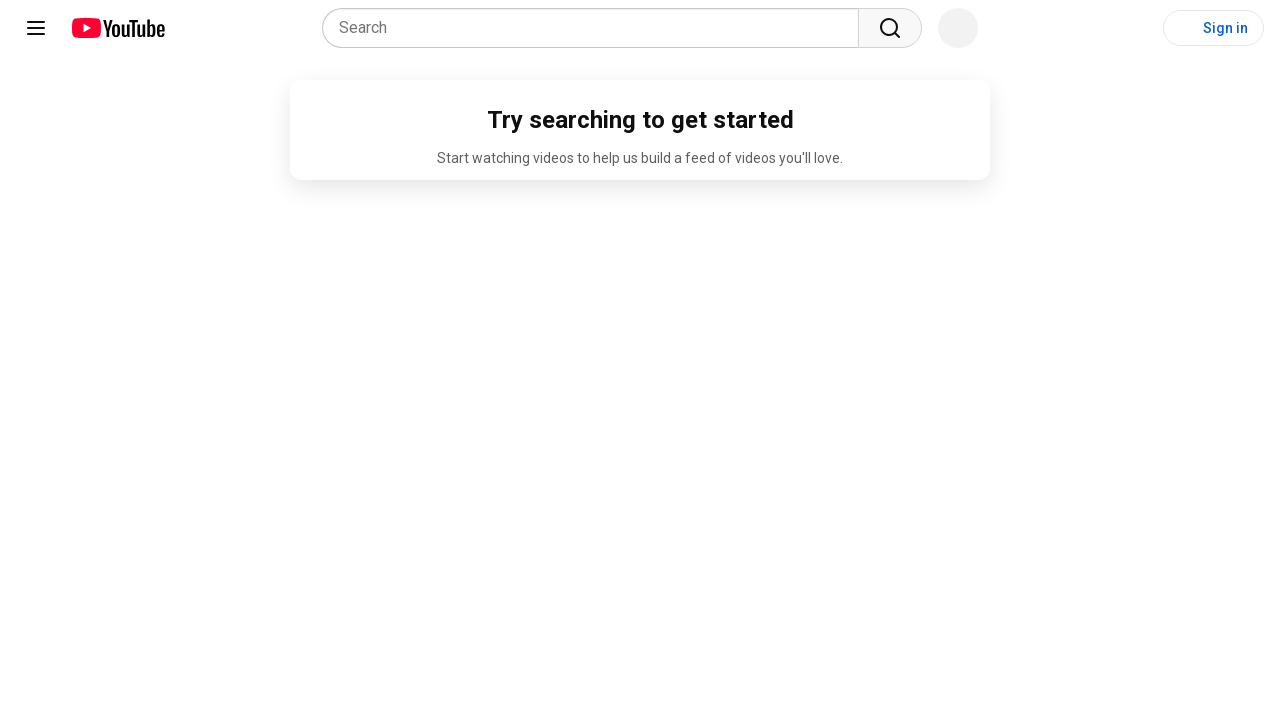

Navigated to YouTube video page
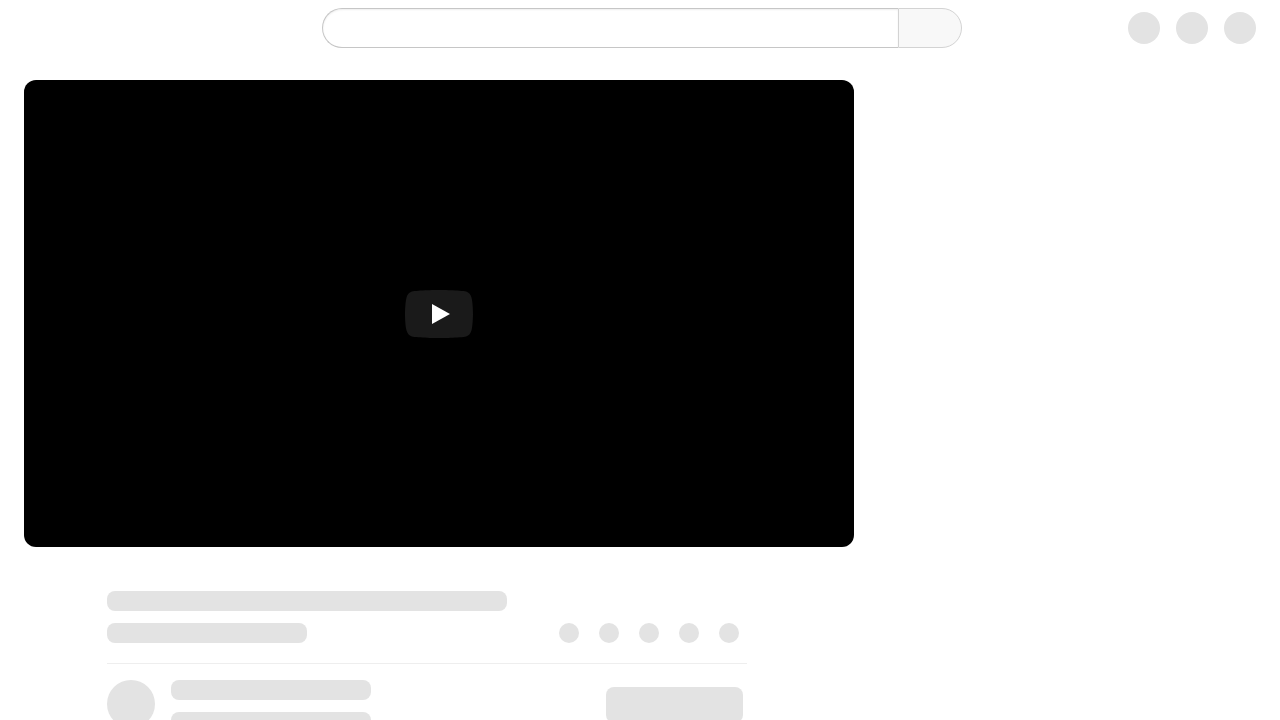

Navigated back to YouTube homepage using browser back button
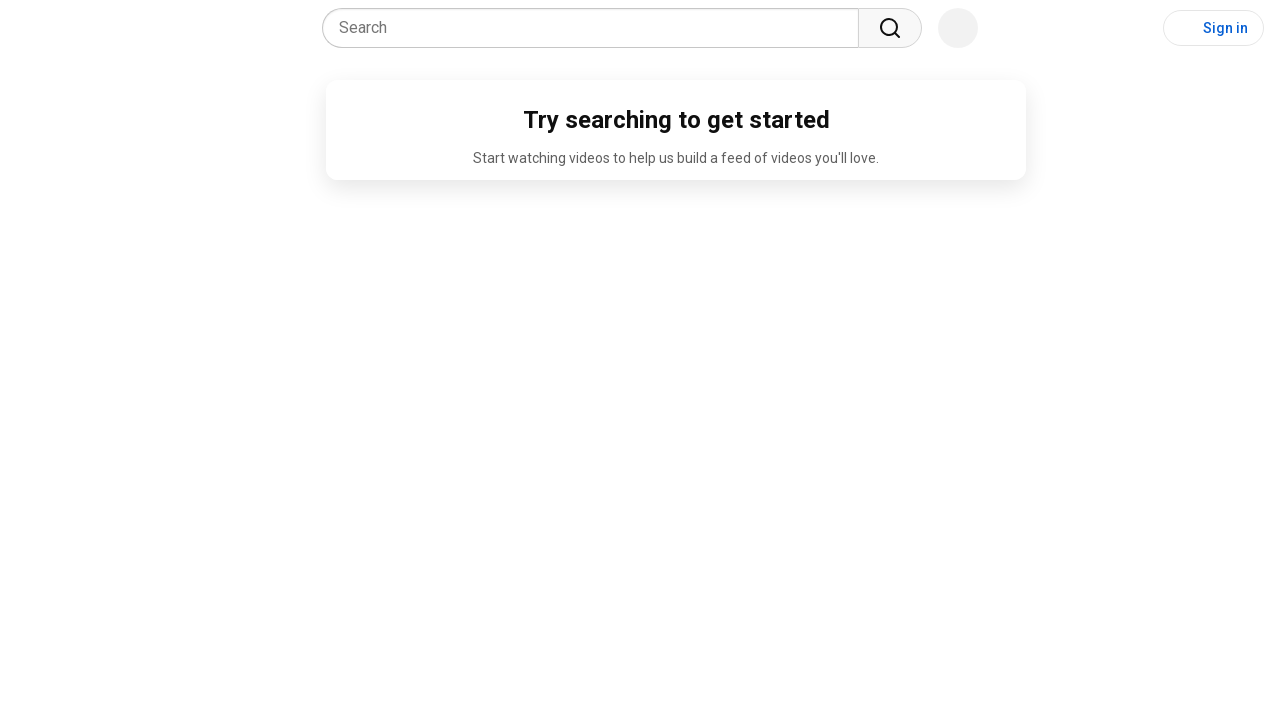

Navigated forward to video page using browser forward button
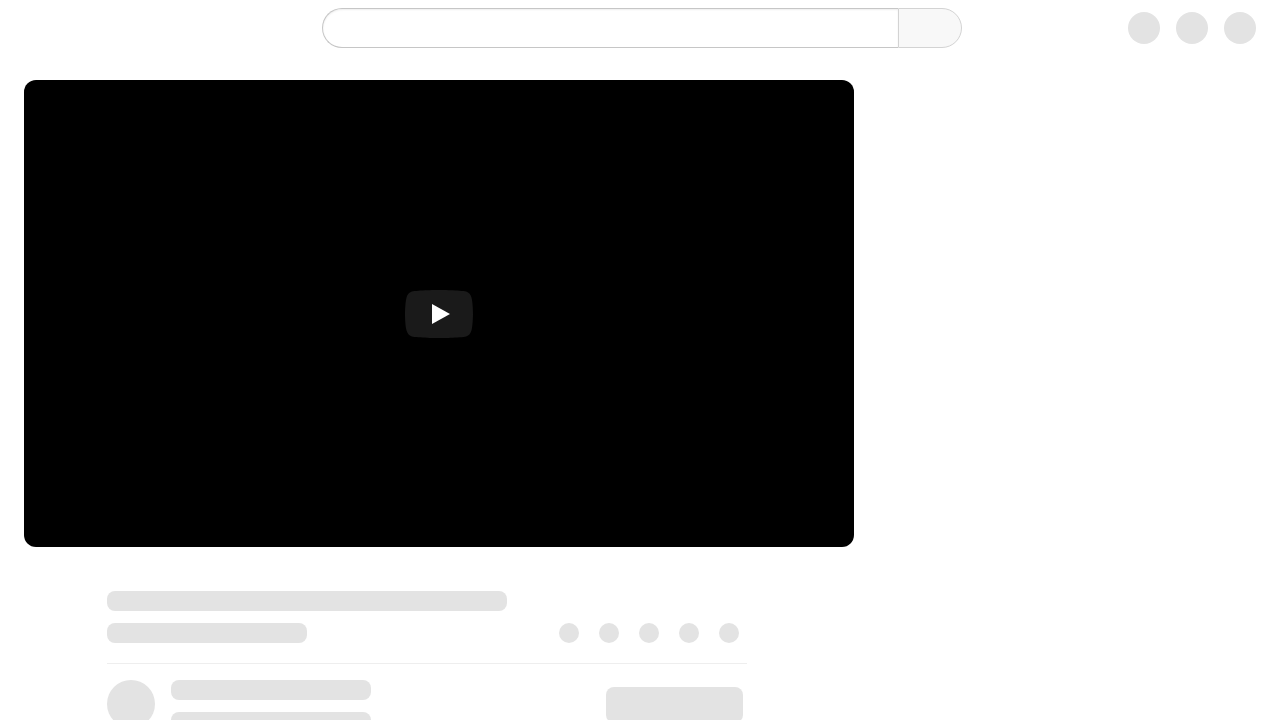

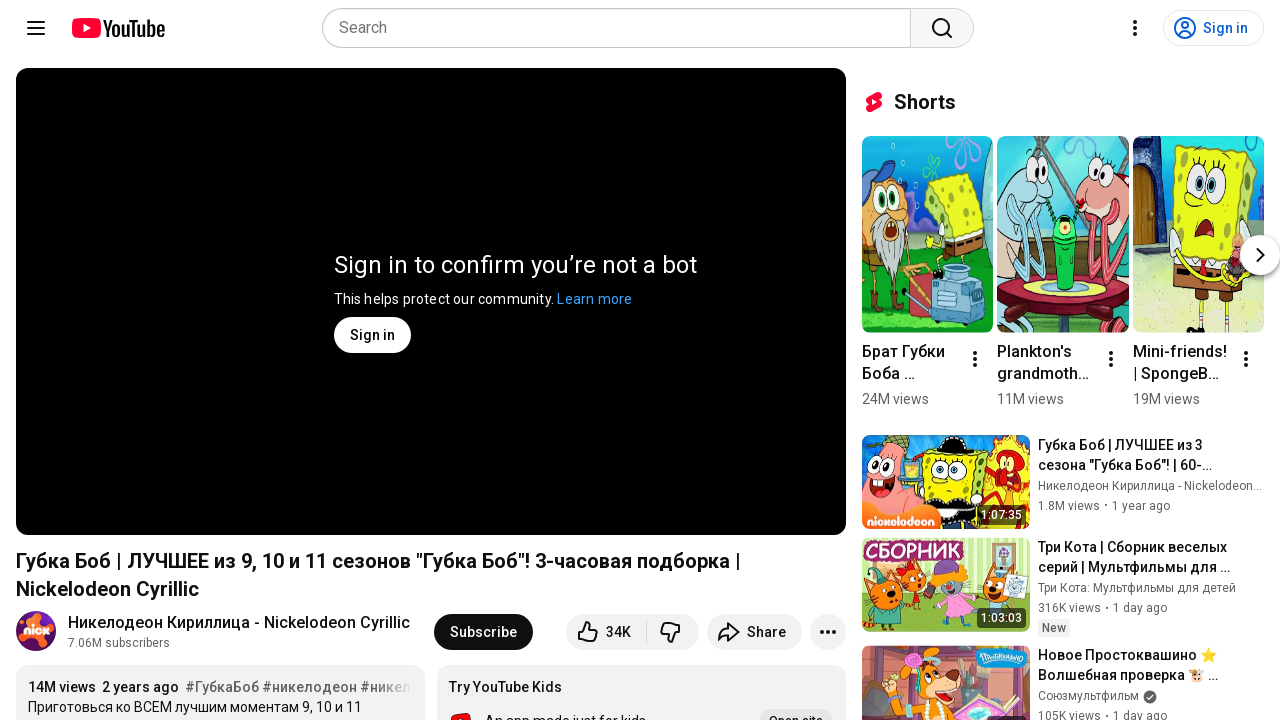